Tests navigation on Greenstech website by clicking on course content sections and interview questions links

Starting URL: http://greenstech.in/selenium-course-content.html

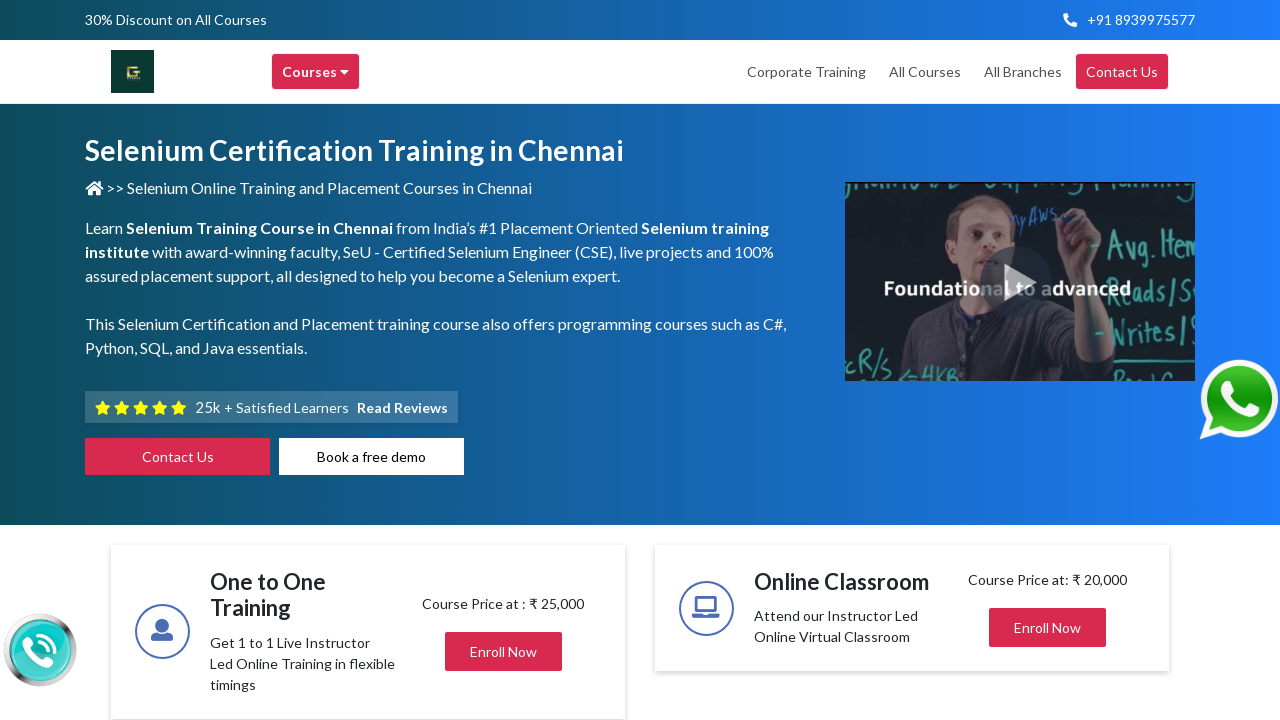

Clicked on accordion heading section #heading20 at (1048, 361) on #heading20
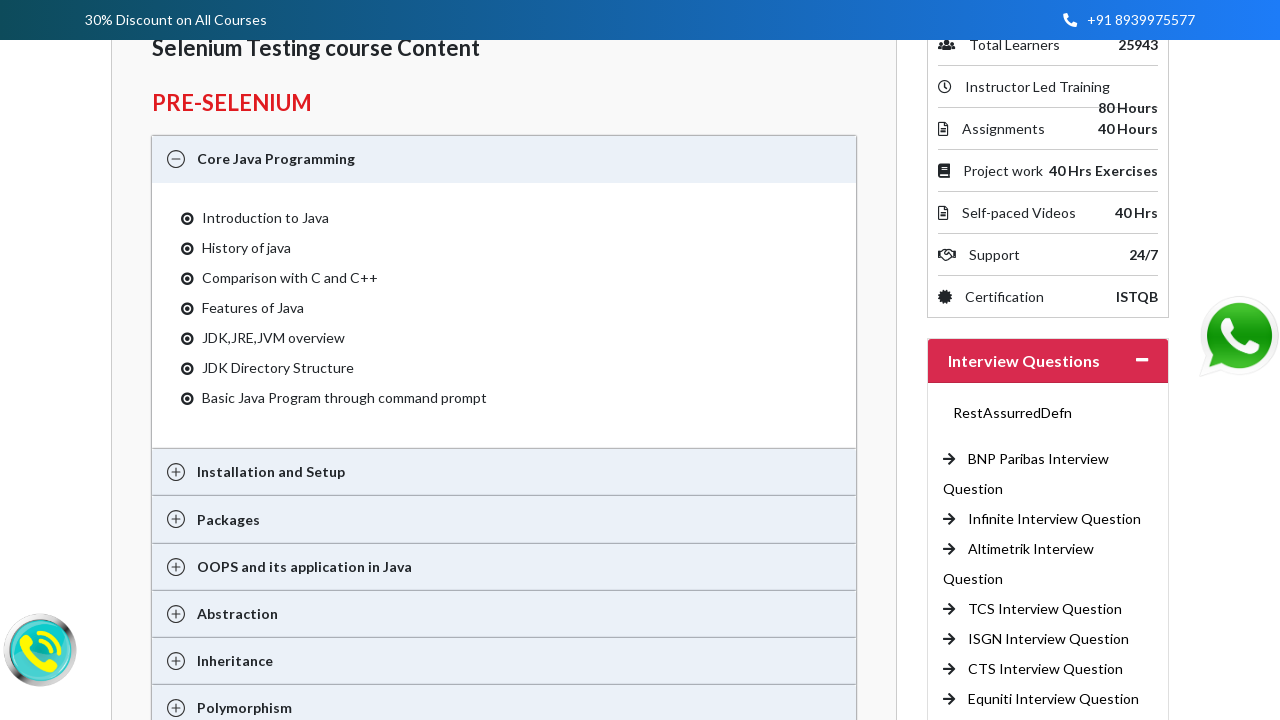

Waited 500ms for accordion content to expand
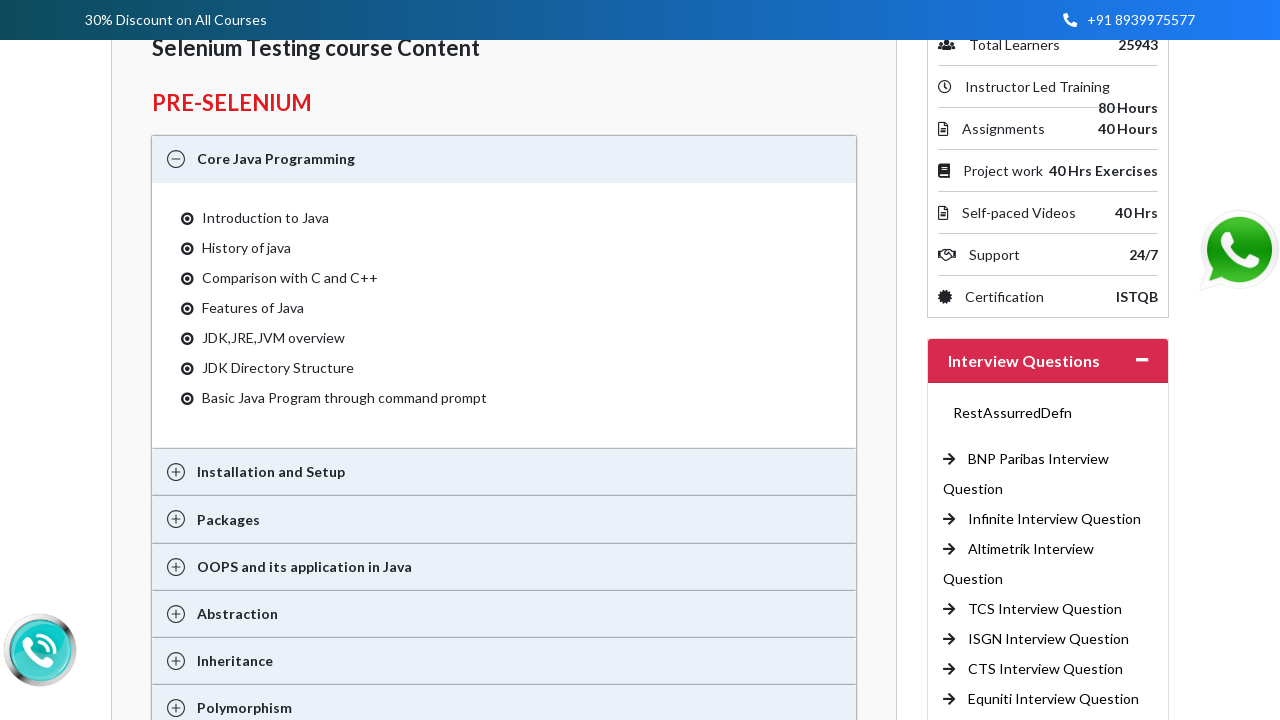

Clicked on the 4th Interview Questions link at (1045, 609) on (//*[@title='Interview Questions'])[4]
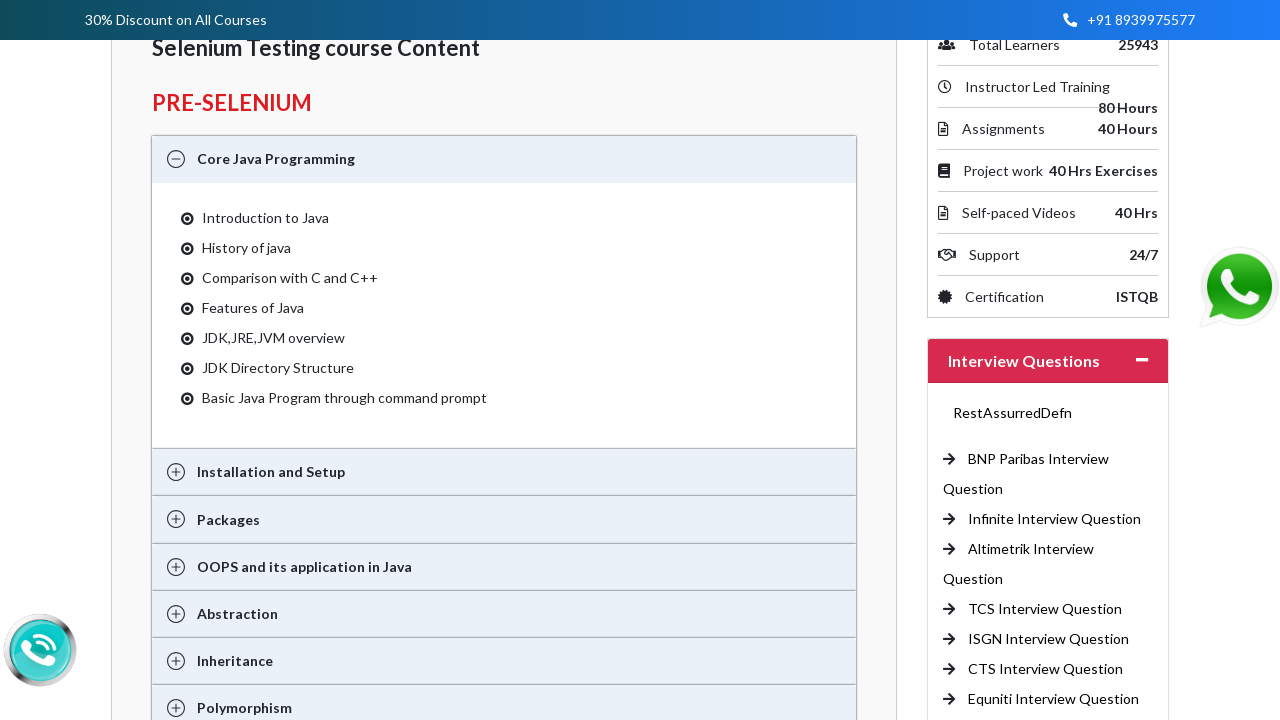

Waited for page to reach network idle state
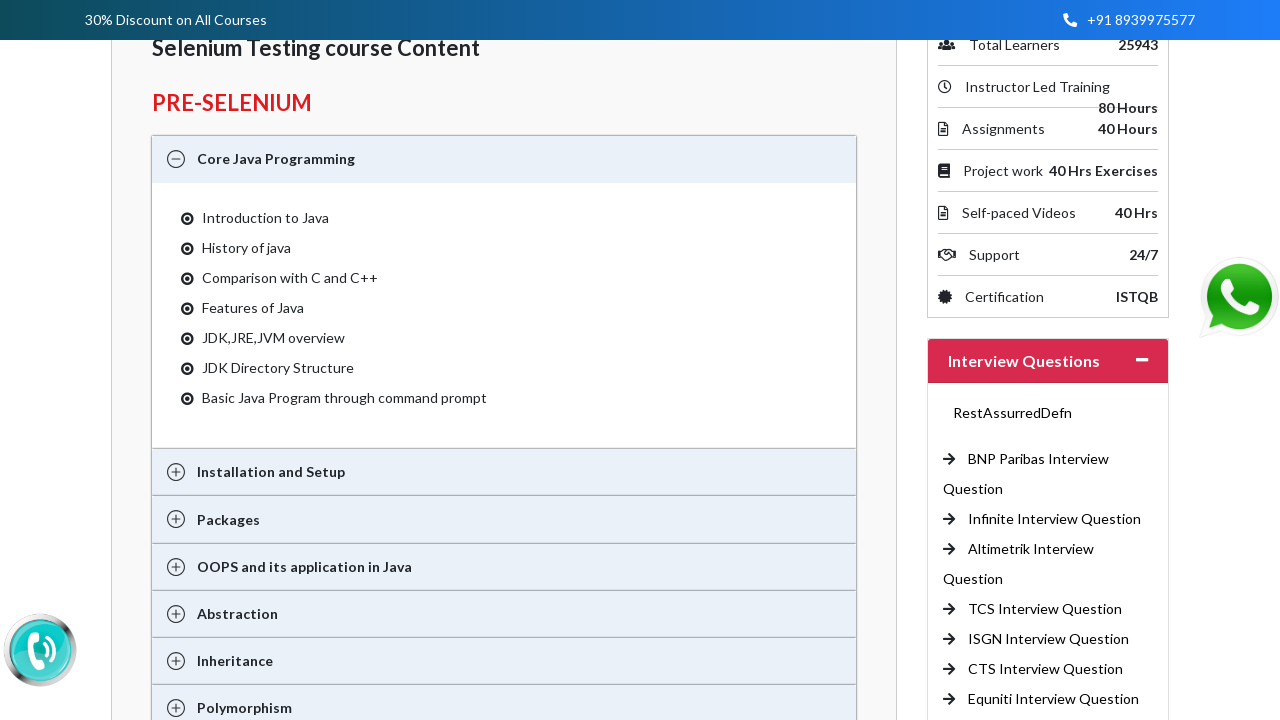

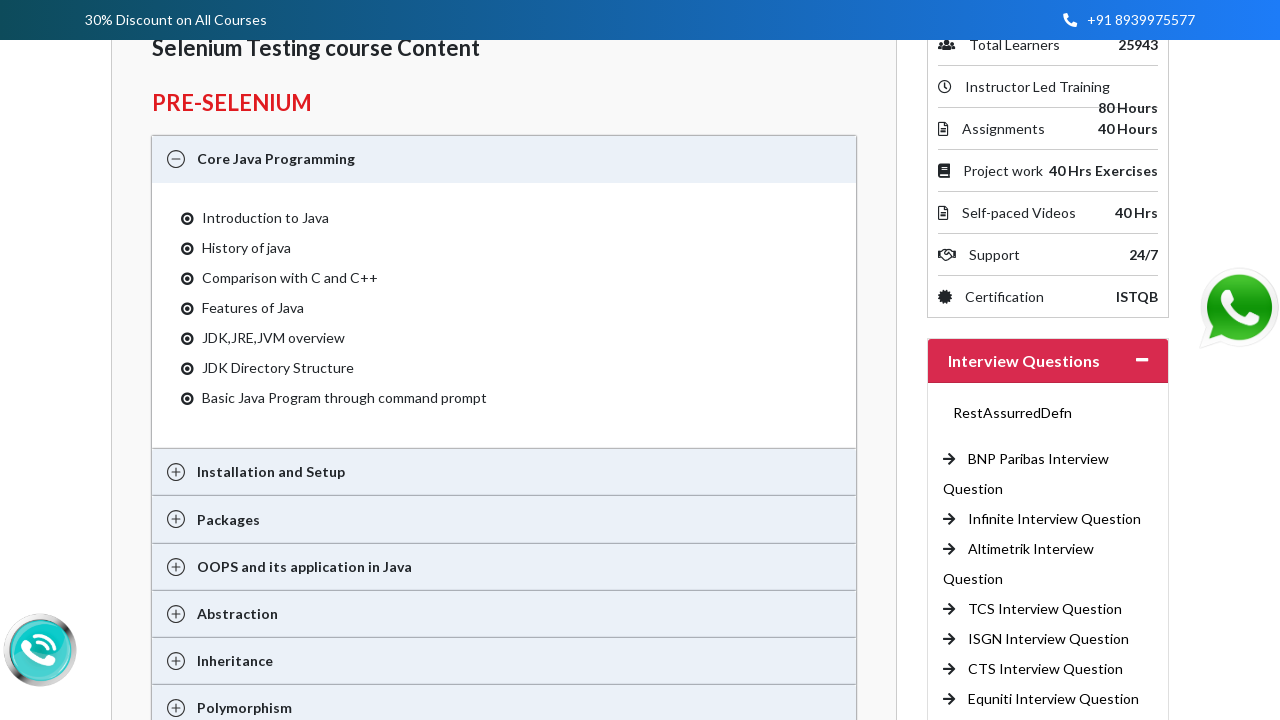